Tests clicking on the Dynamic ID link from the homepage, verifies navigation to the Dynamic ID page, and clicks a button with a dynamic ID

Starting URL: http://www.uitestingplayground.com/

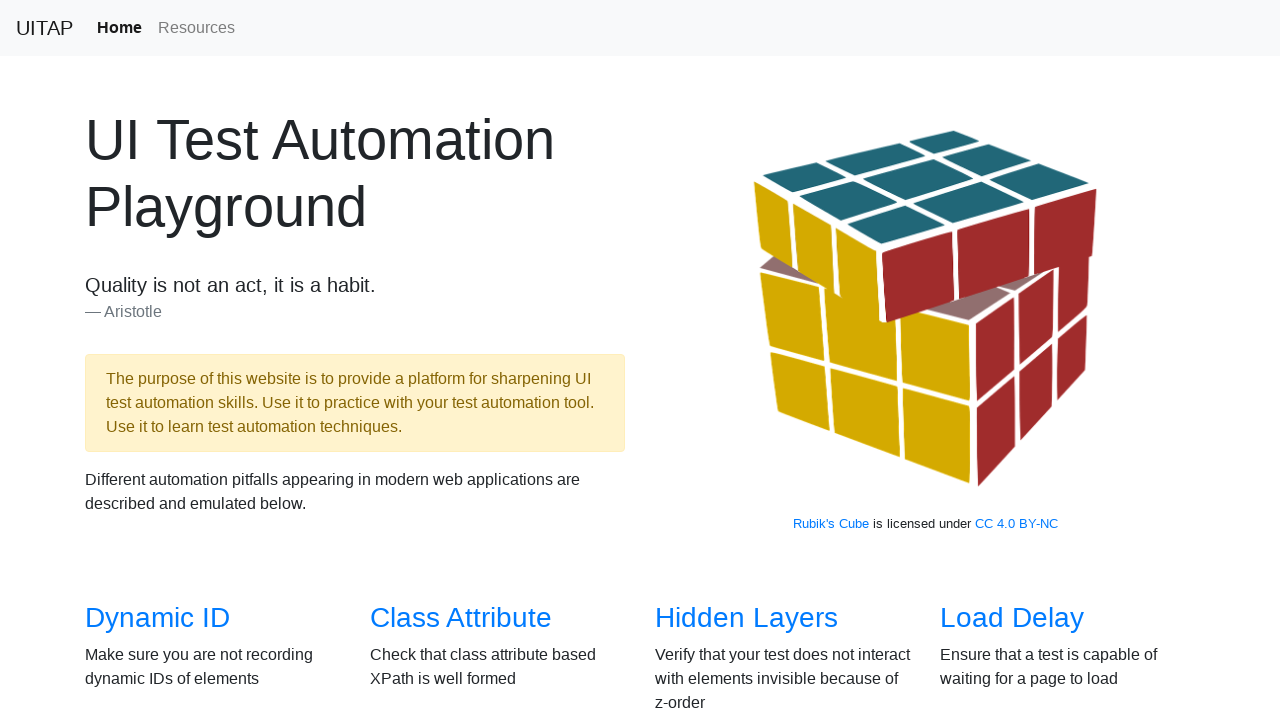

Clicked Dynamic ID link from homepage at (158, 618) on a[href='/dynamicid']
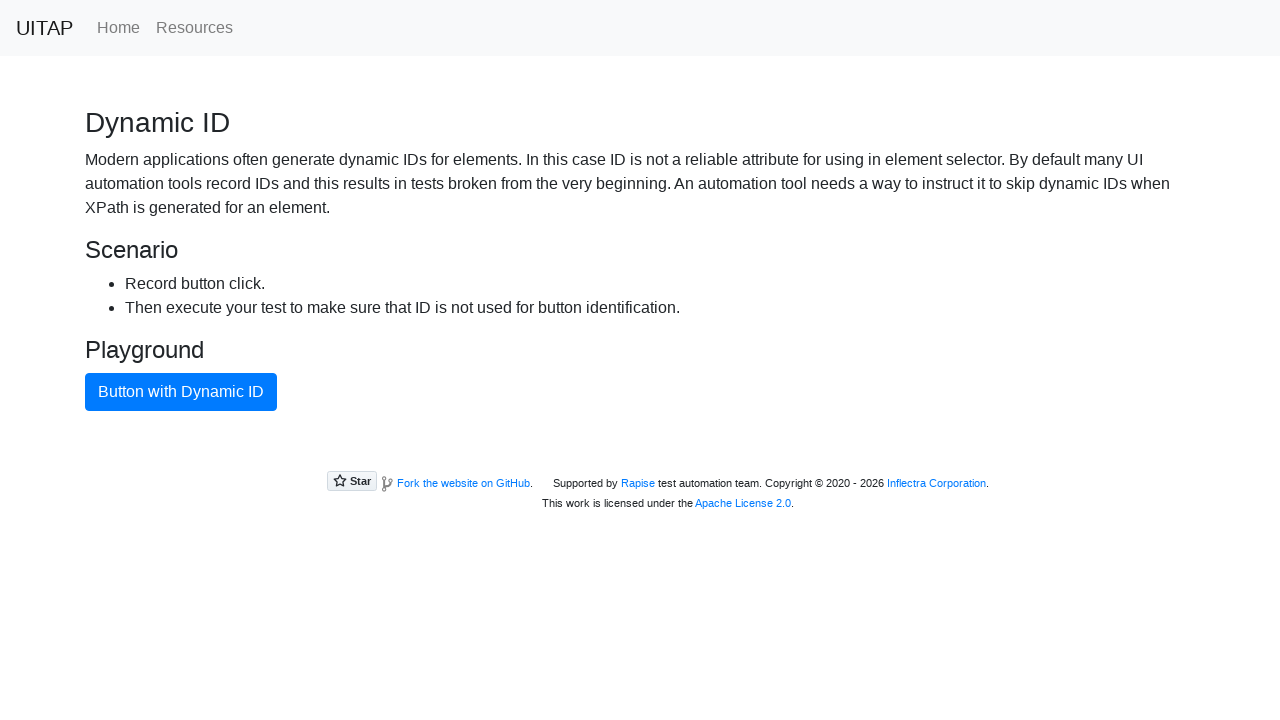

Verified navigation to Dynamic ID page
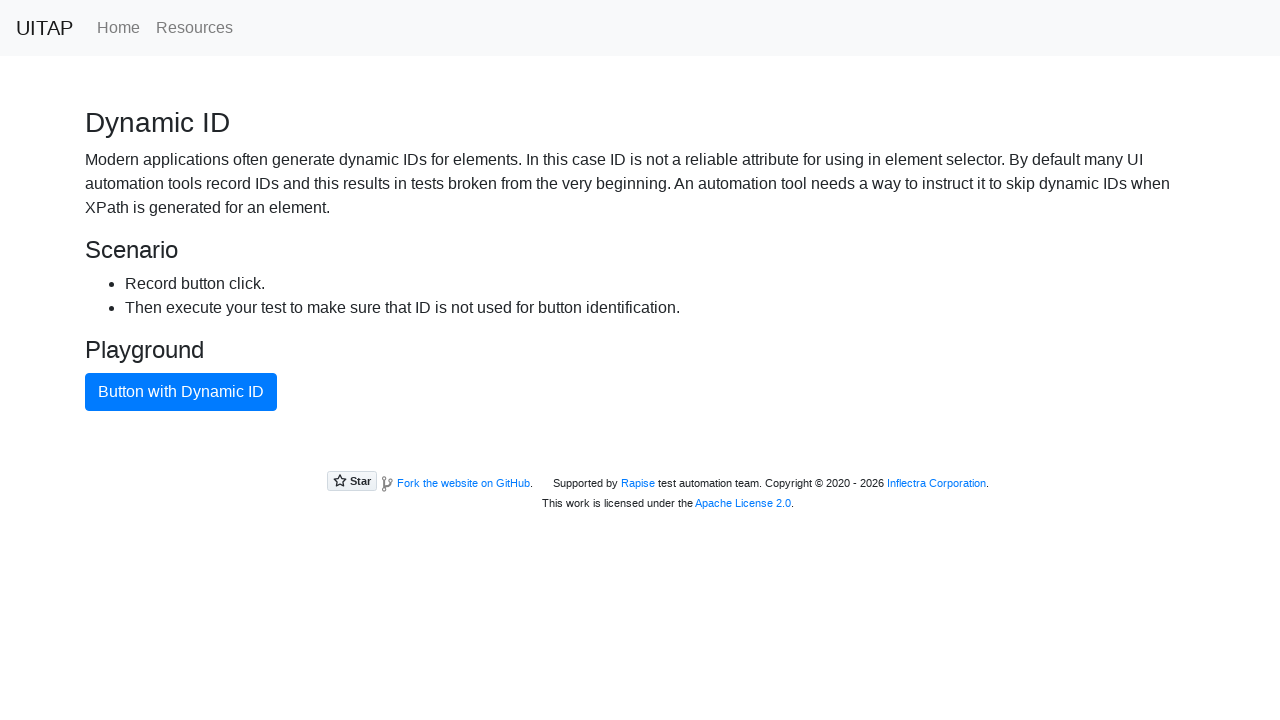

Clicked the blue button with dynamic ID at (181, 392) on button.btn-primary
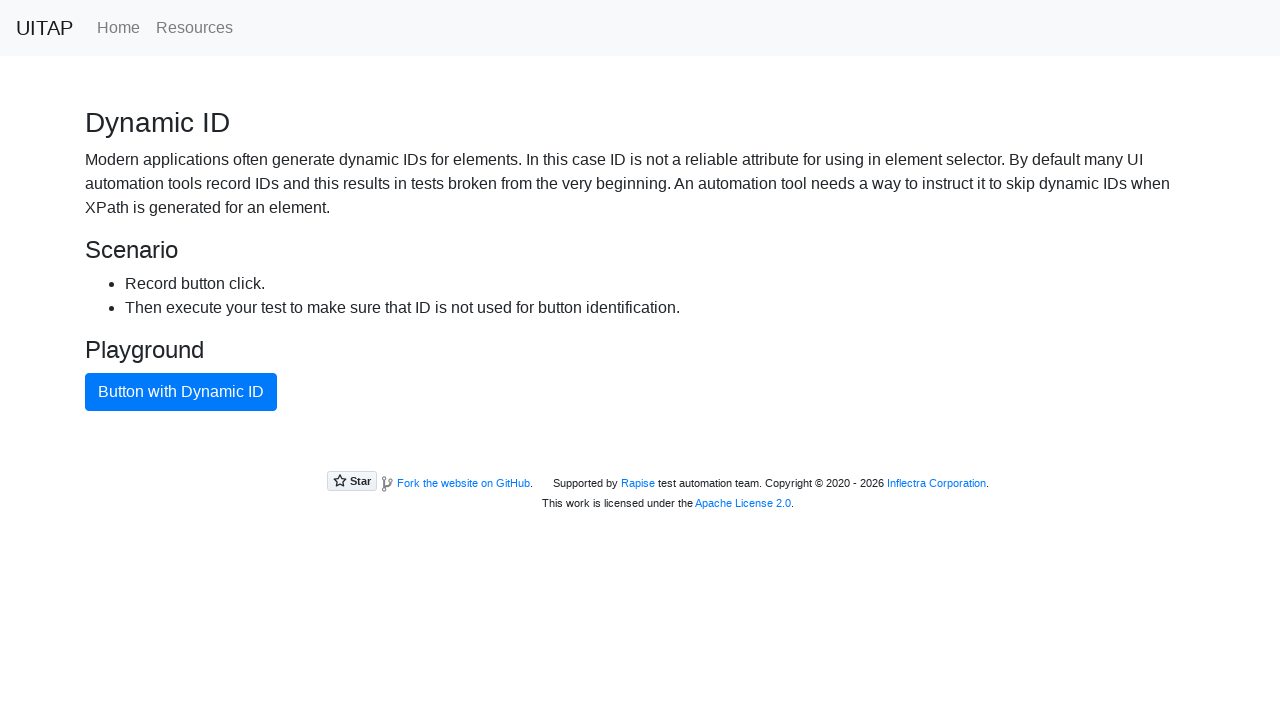

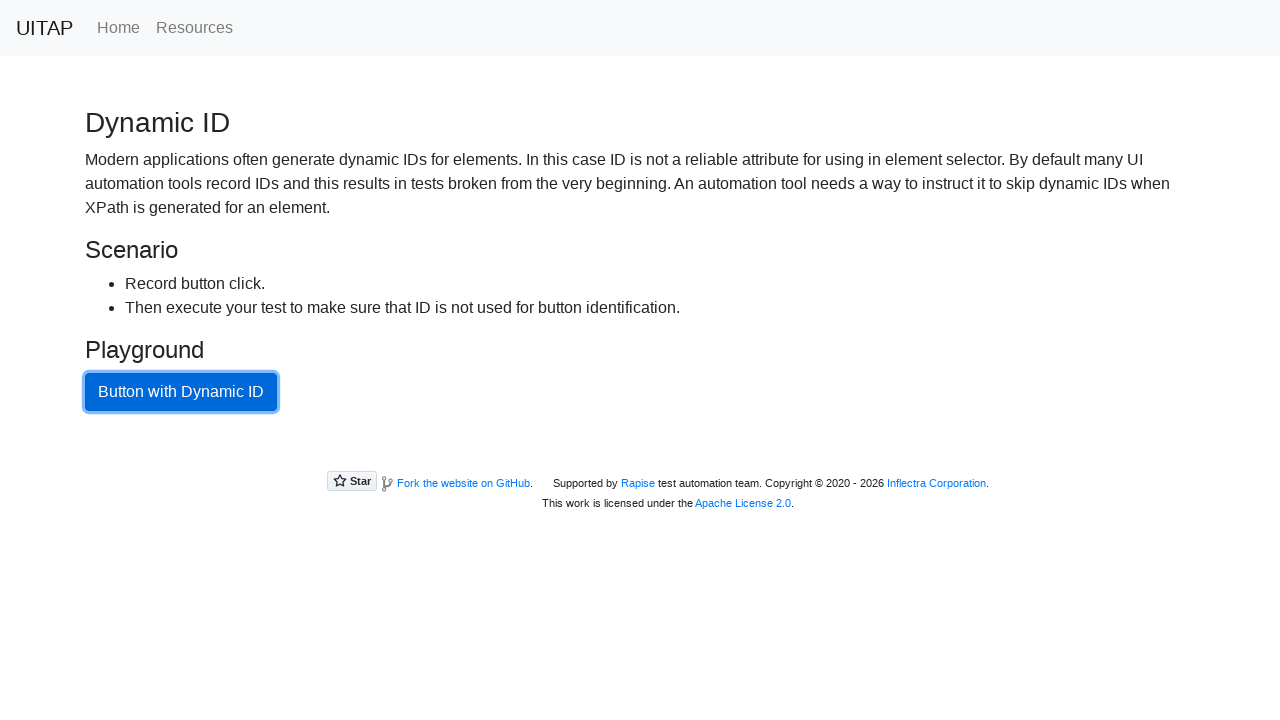